Tests the contact page form validation by navigating to contact page, clicking submit without filling any fields, and verifying that error messages appear for required fields.

Starting URL: https://jupiter.cloud.planittesting.com/#/

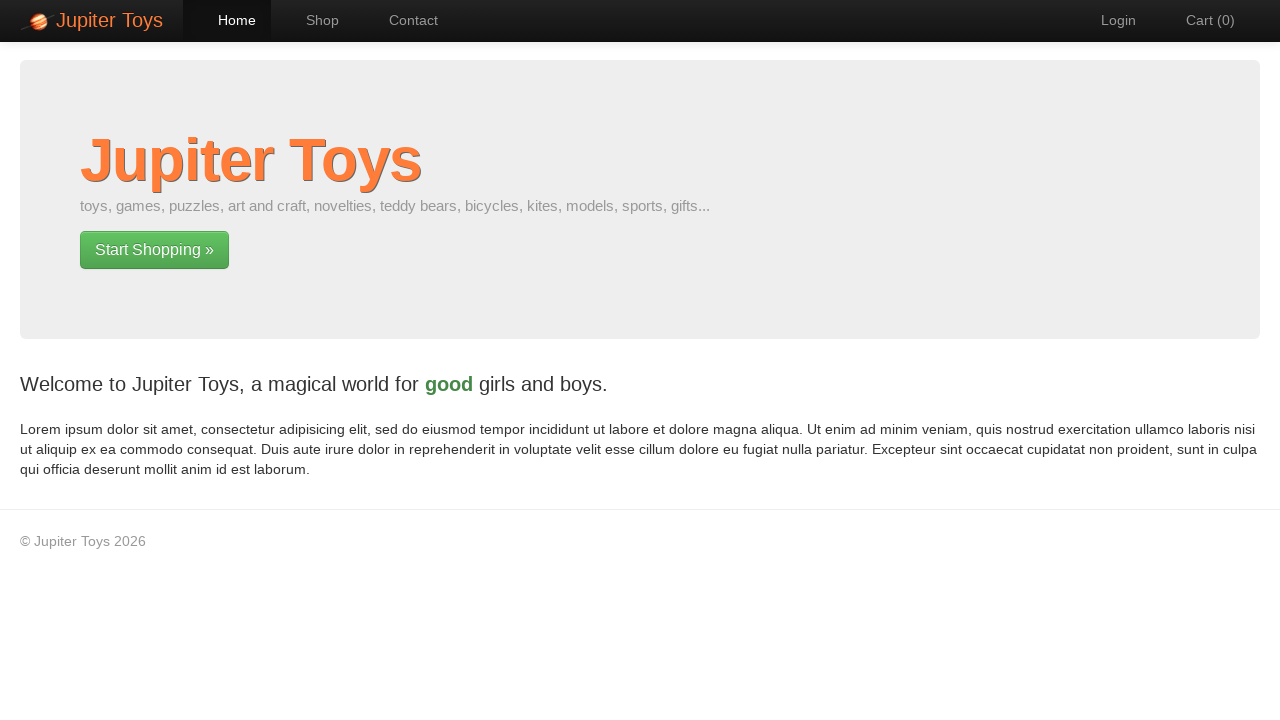

Clicked Contact navigation link at (404, 20) on #nav-contact
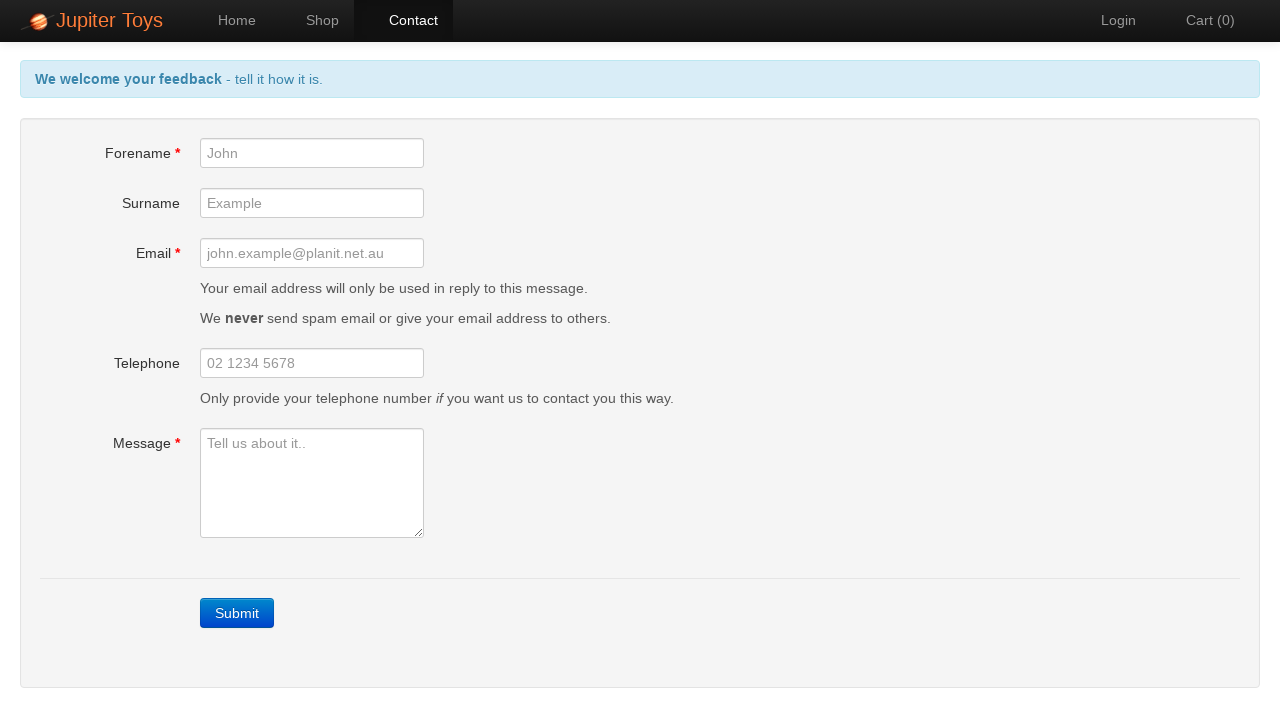

Clicked Submit button without filling any fields at (237, 613) on .btn-primary
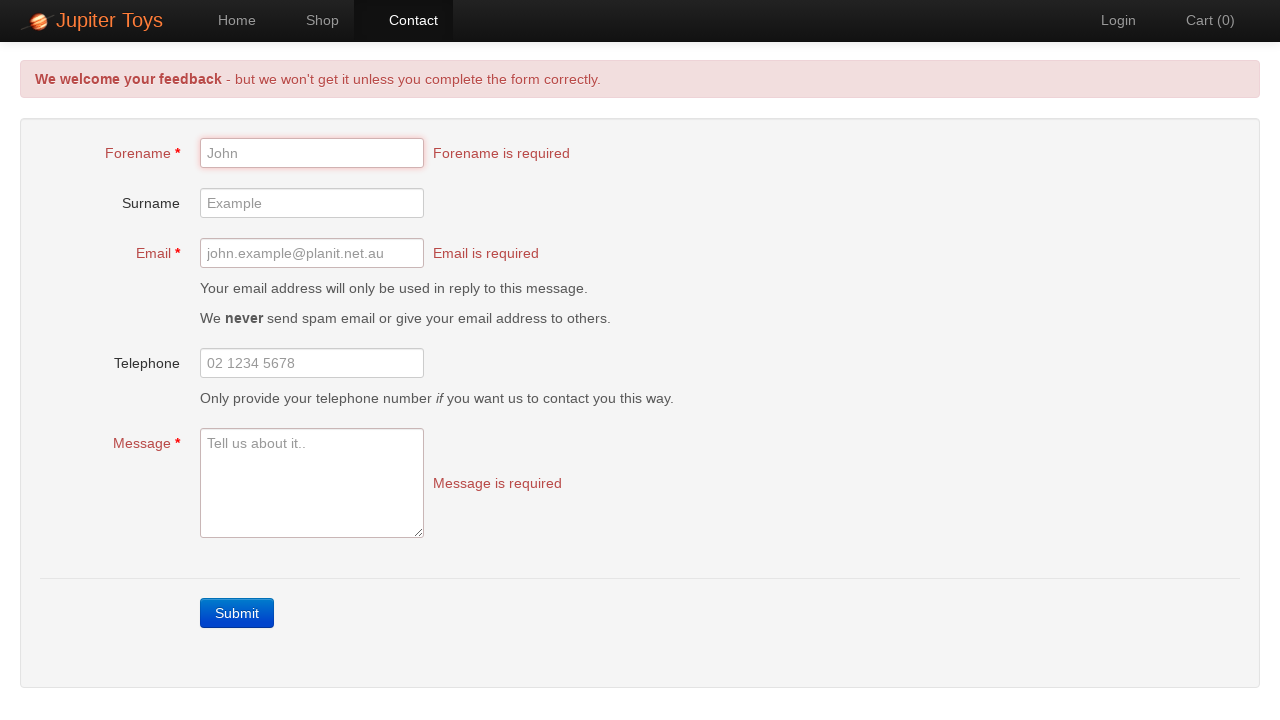

Error message appeared for required fields
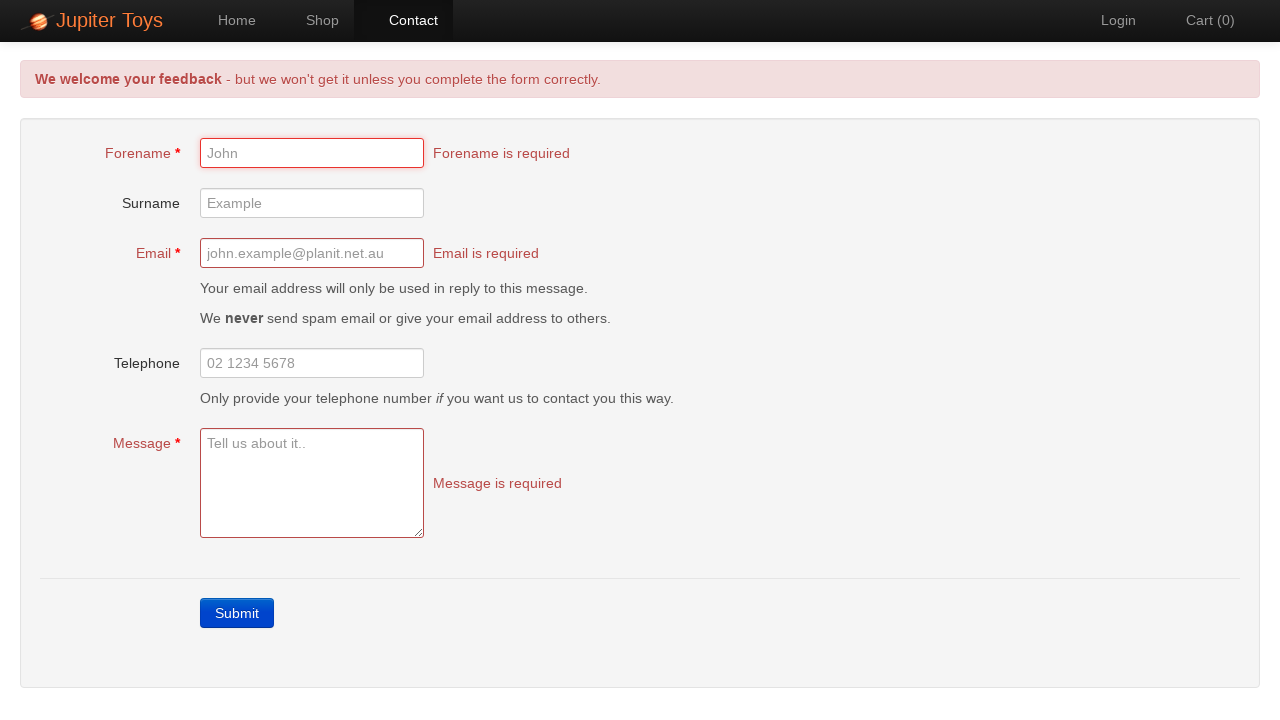

Retrieved error message text content
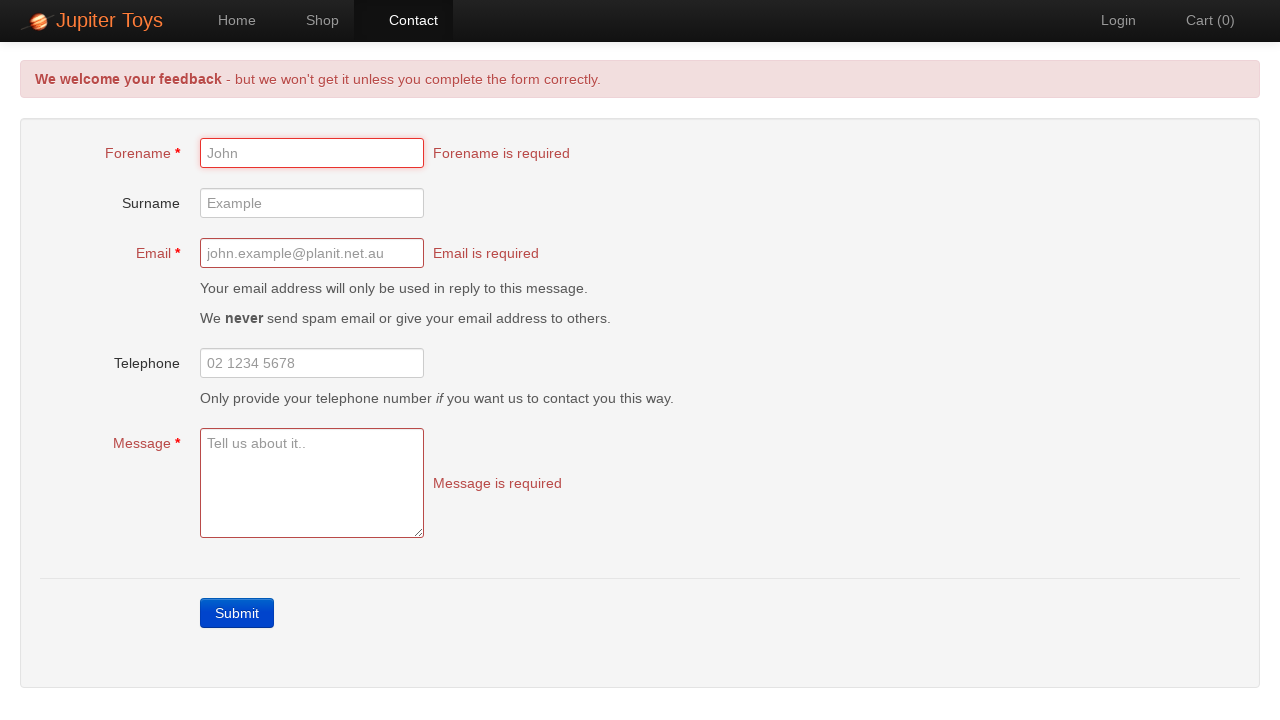

Verified error message contains 'Forename is required'
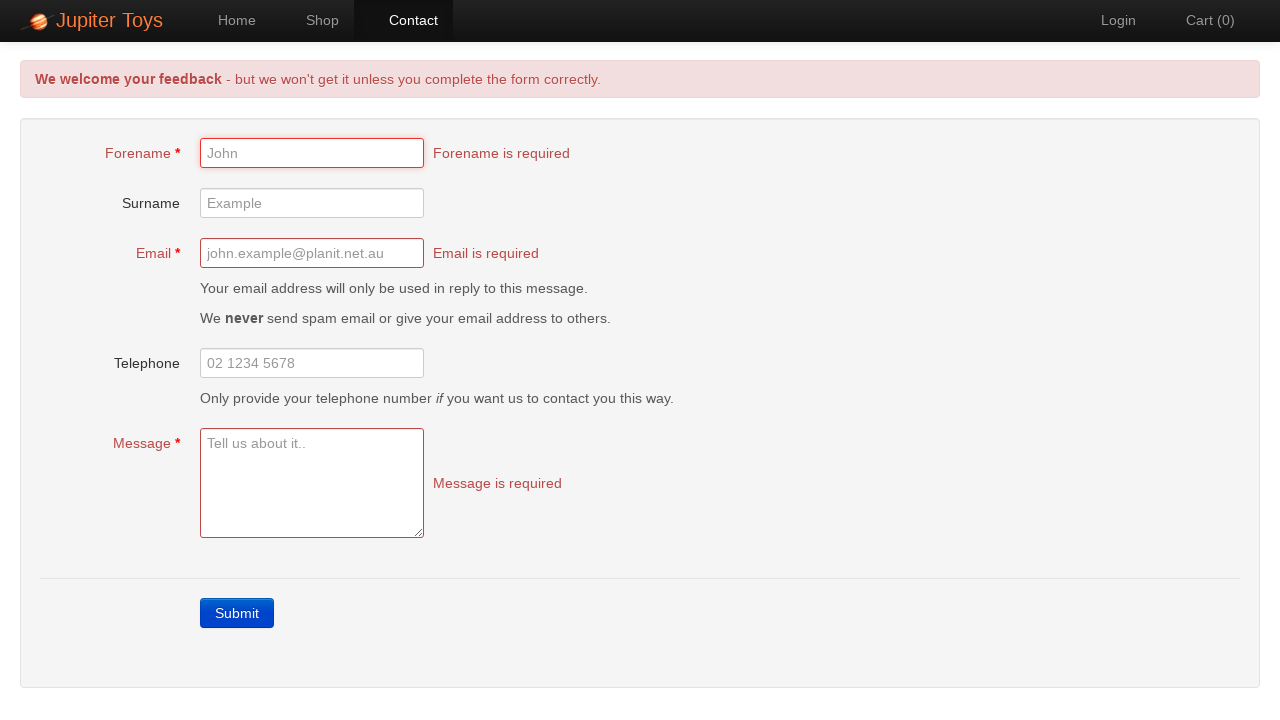

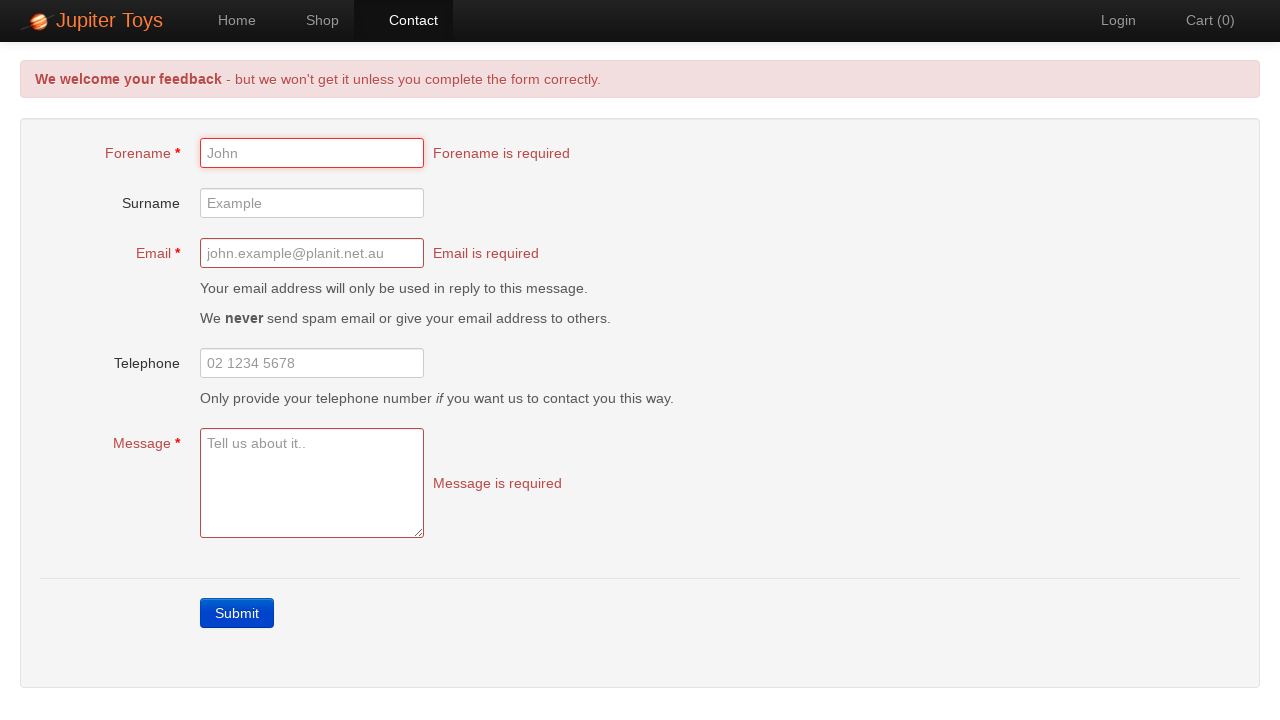